Tests switching between multiple browser windows by clicking a link that opens a new window, then switching to the original window and verifying the title, then switching to the new window and verifying its title.

Starting URL: http://the-internet.herokuapp.com/windows

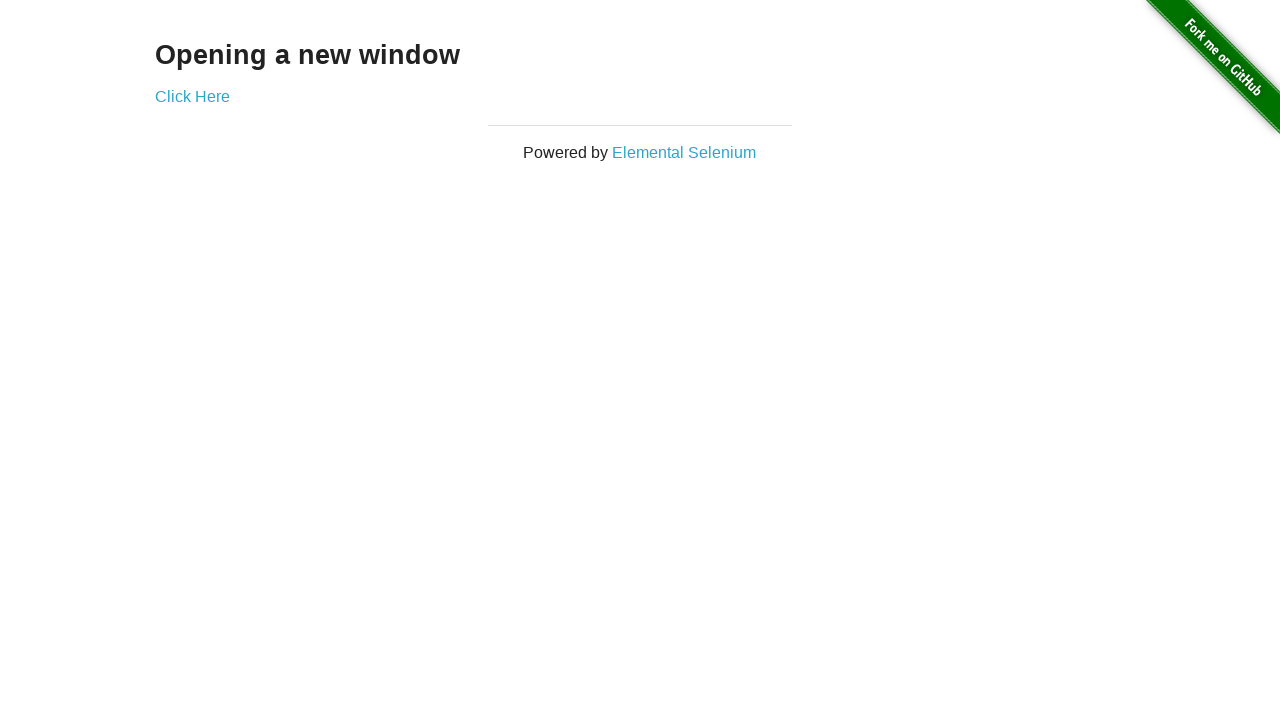

Clicked link to open new window at (192, 96) on .example a
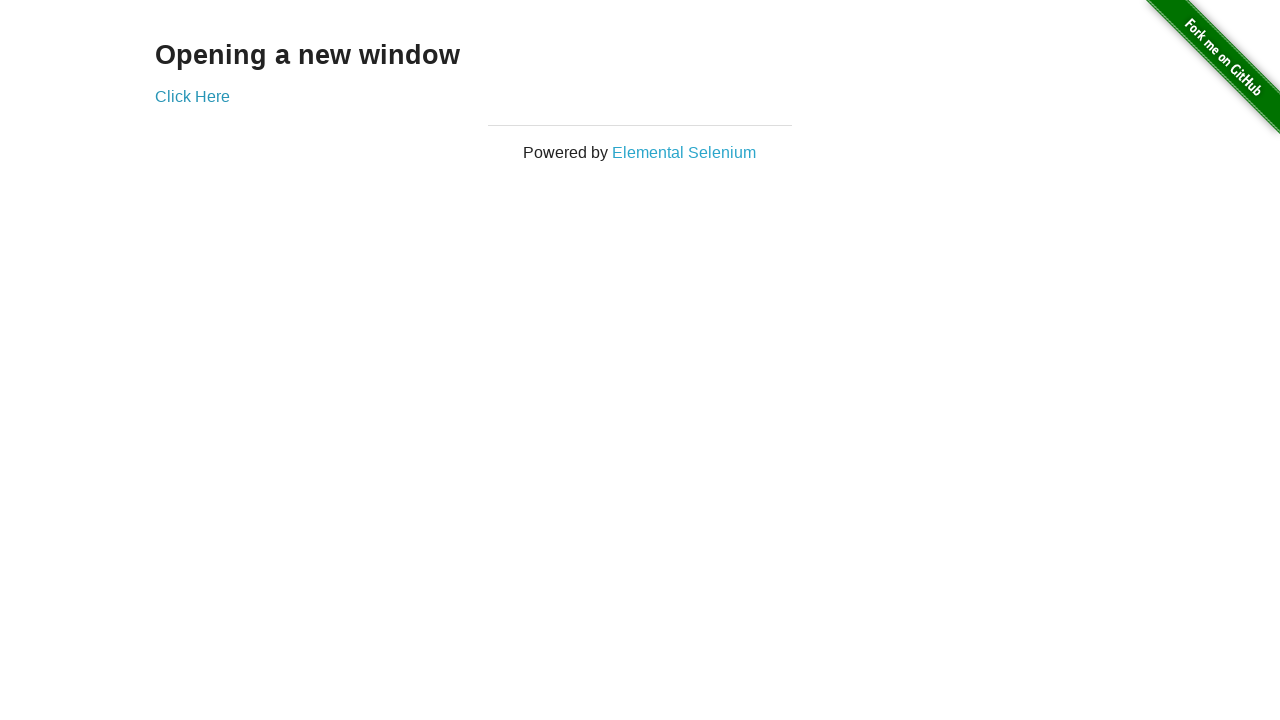

Waited for new window to open
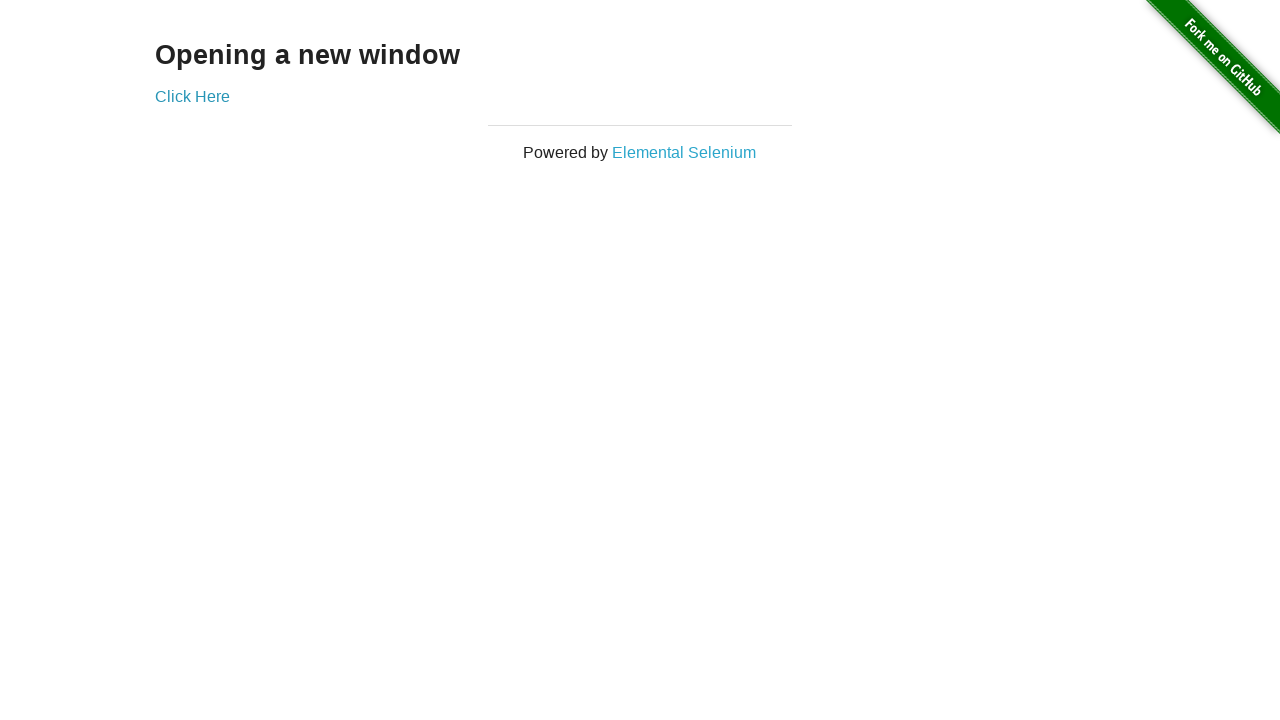

Retrieved all pages from context
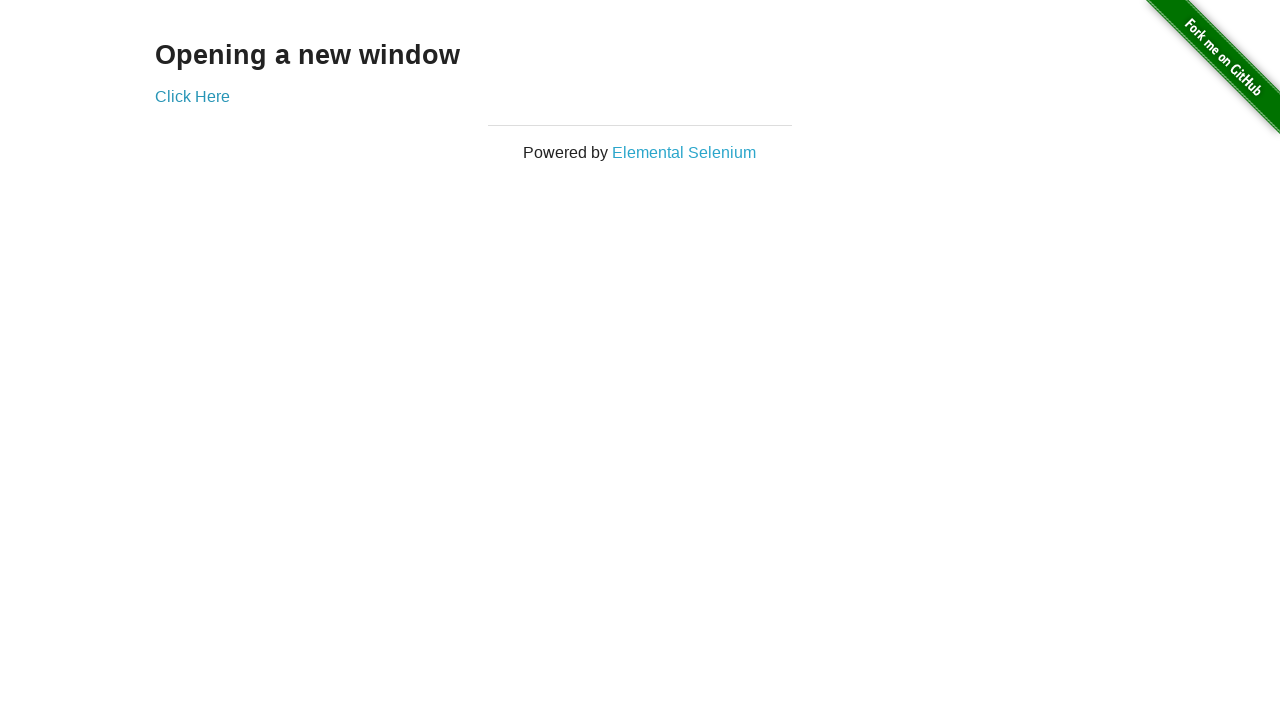

Selected first page from pages list
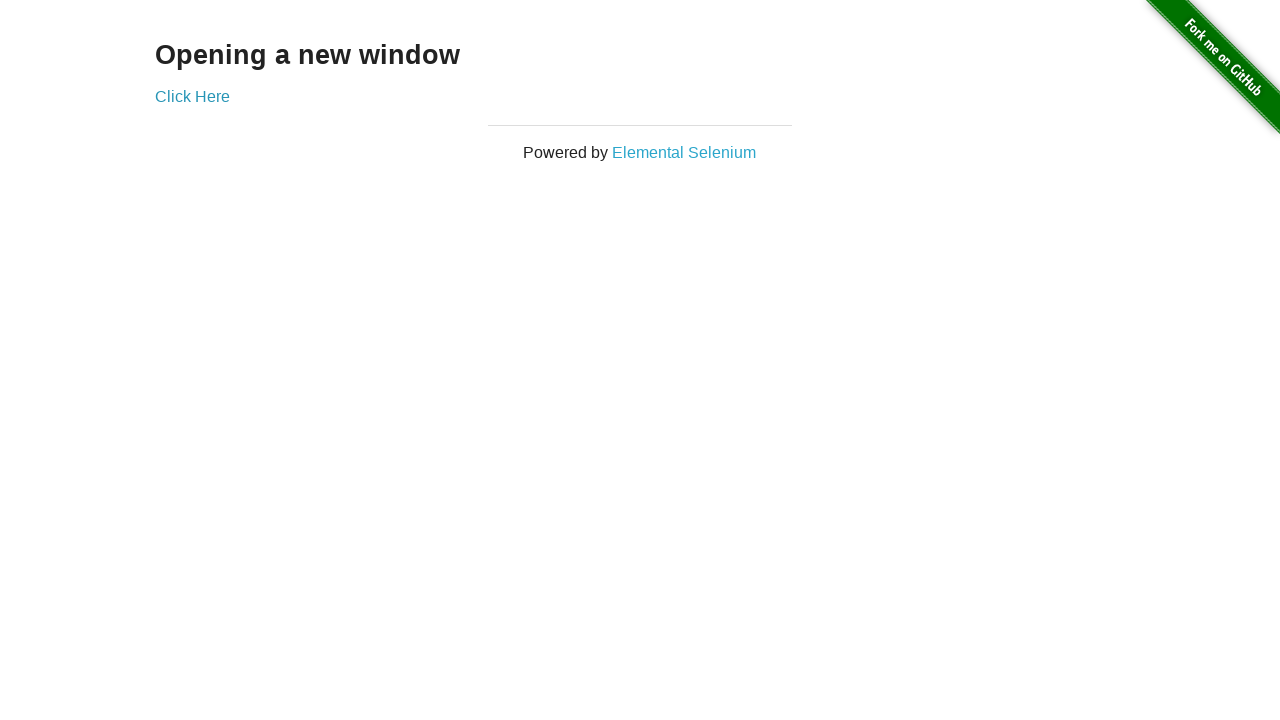

Brought first page to front
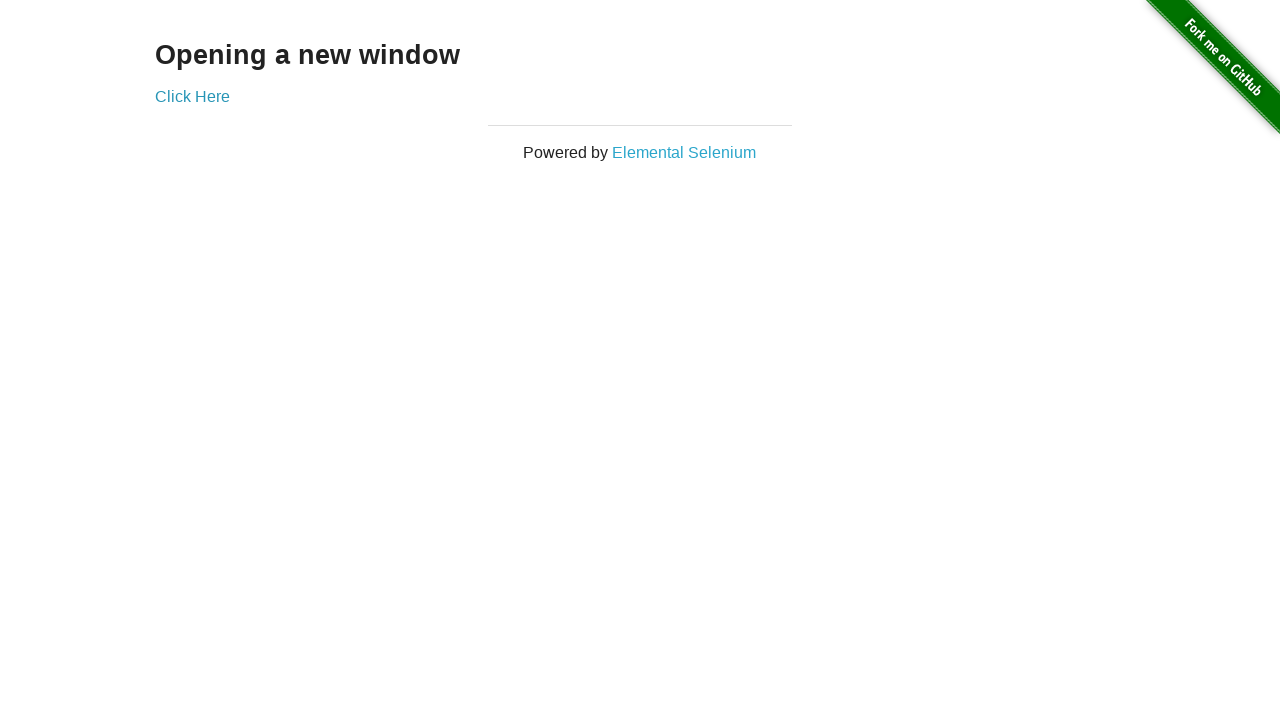

Verified first page title is not 'New Window'
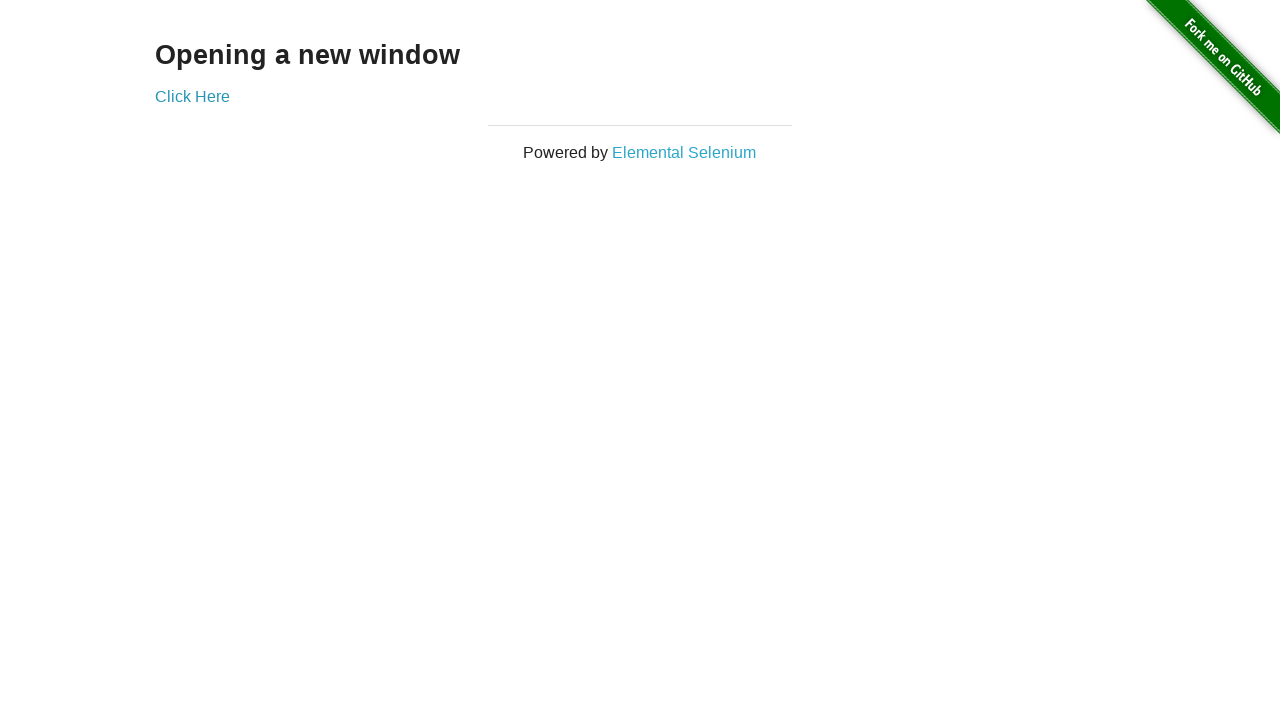

Selected new page from pages list
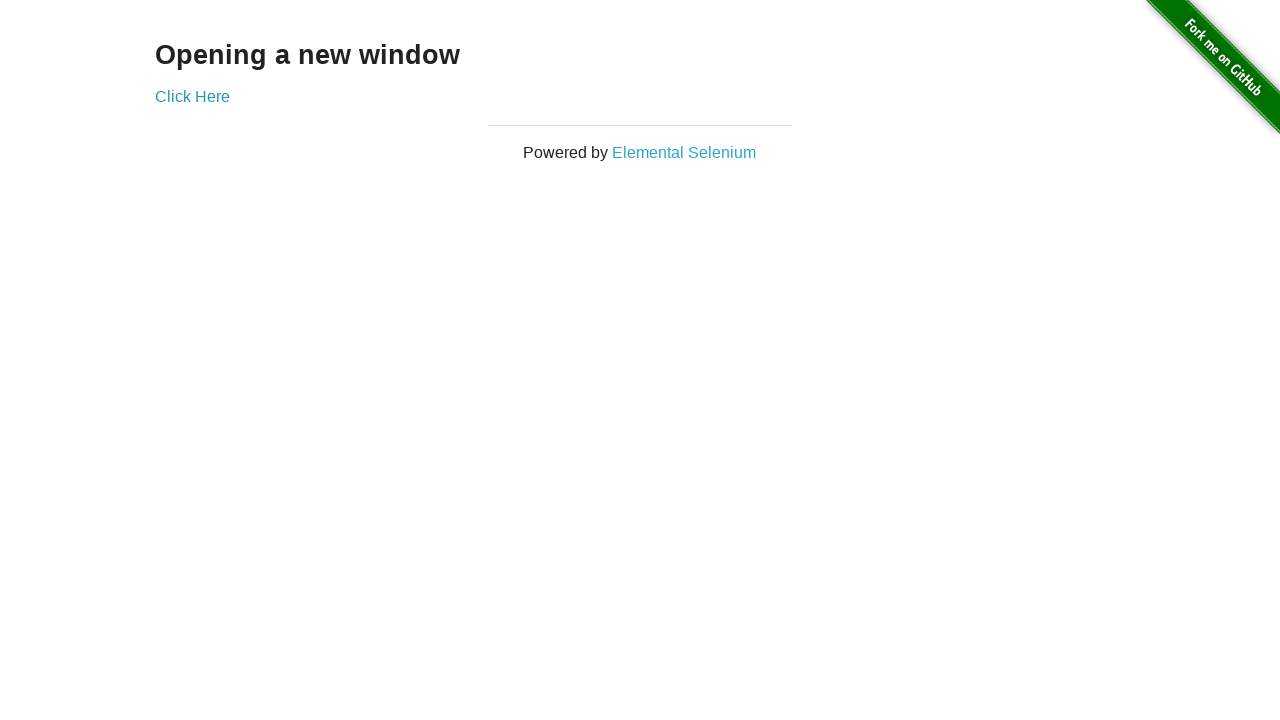

Brought new page to front
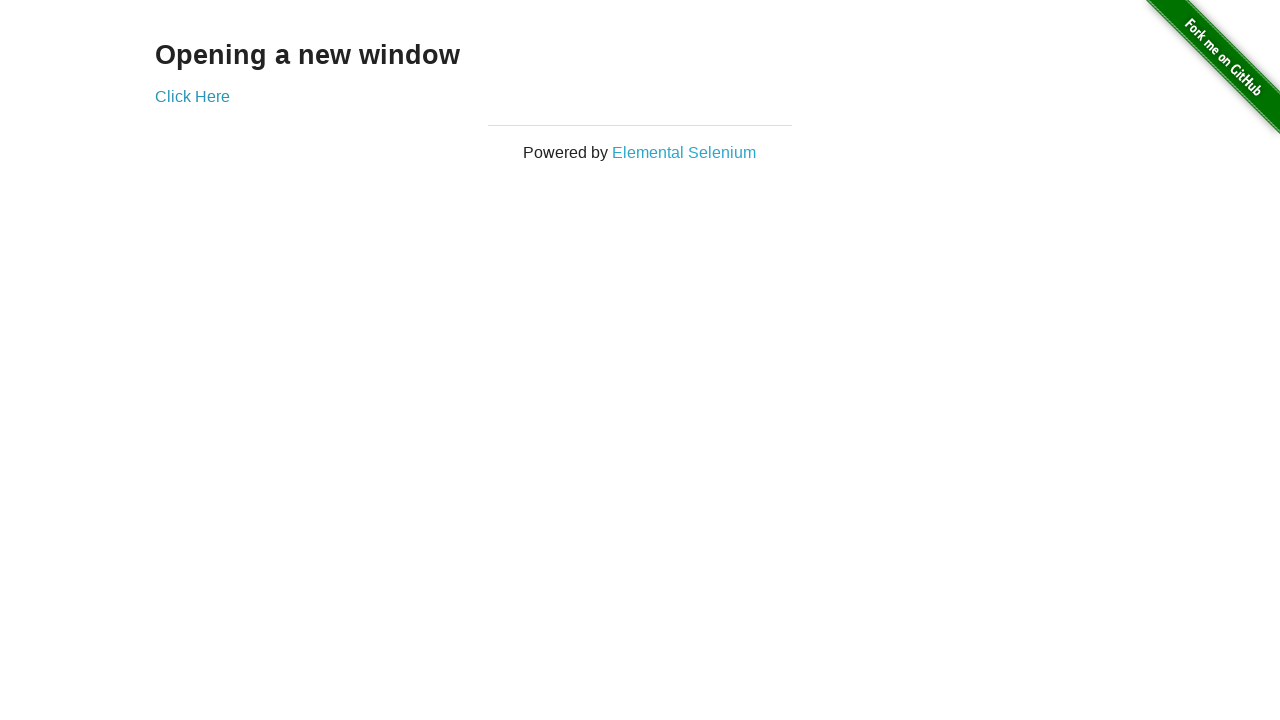

Waited for new page to load
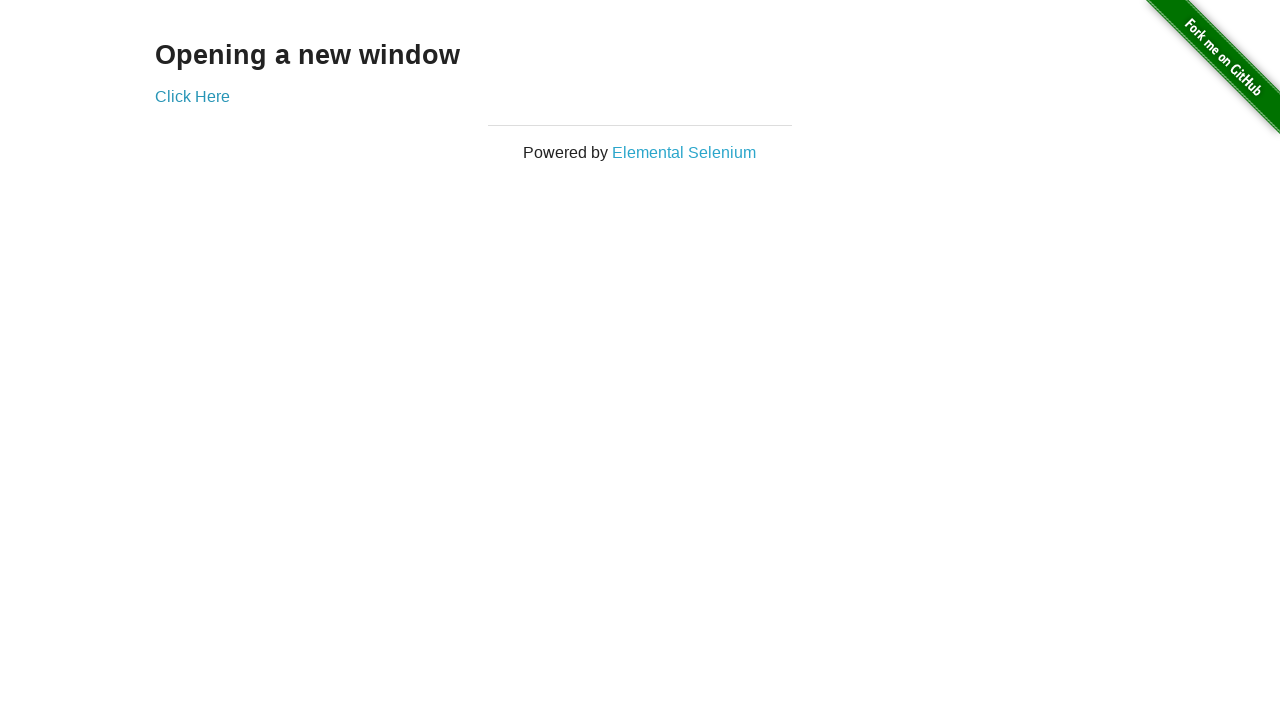

Verified new page title is 'New Window'
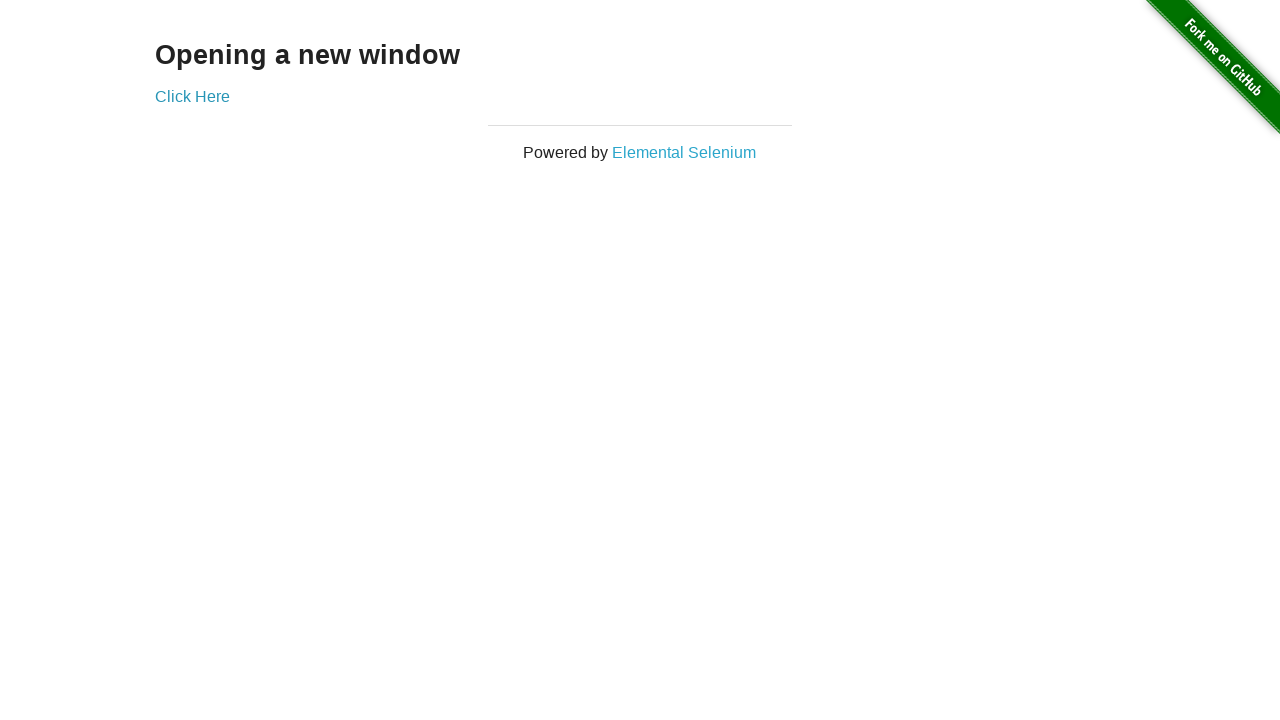

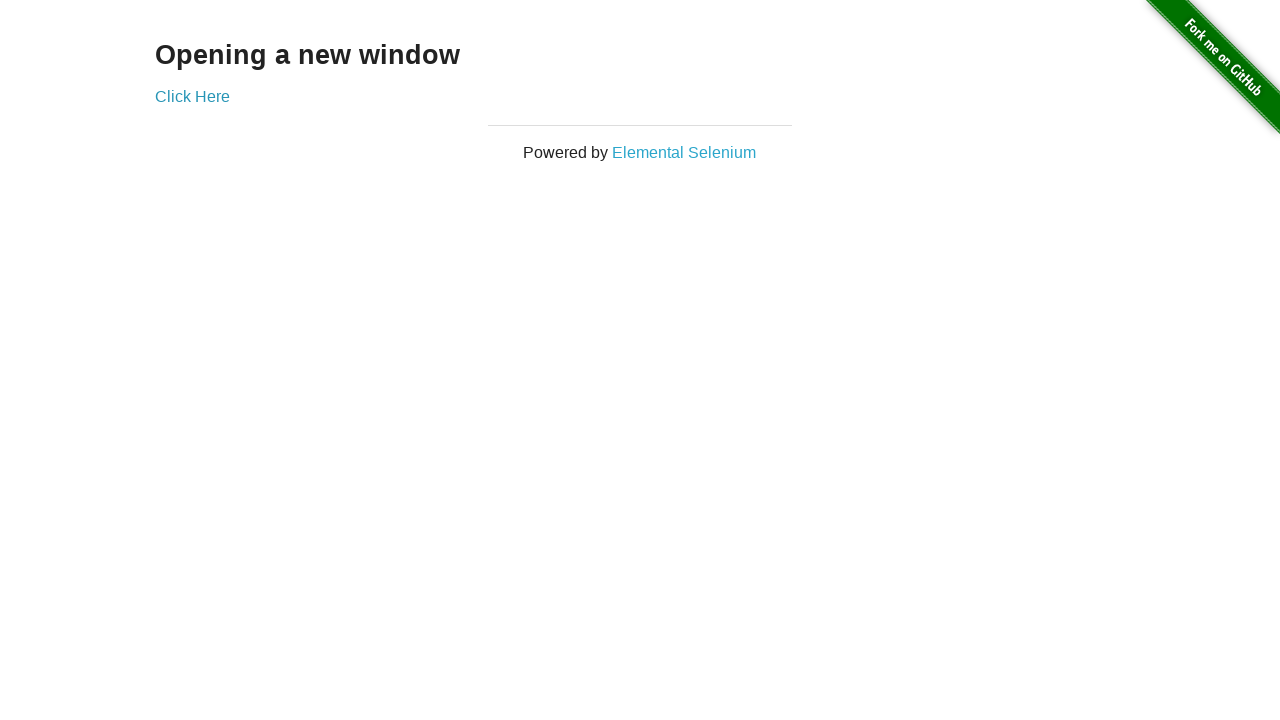